Tests JavaScript alert popup handling by navigating to W3Schools' JavaScript alert demo page, switching to the iframe containing the example, clicking the button to trigger an alert, and accepting the alert dialog.

Starting URL: https://www.w3schools.com/js/tryit.asp?filename=tryjs_alert

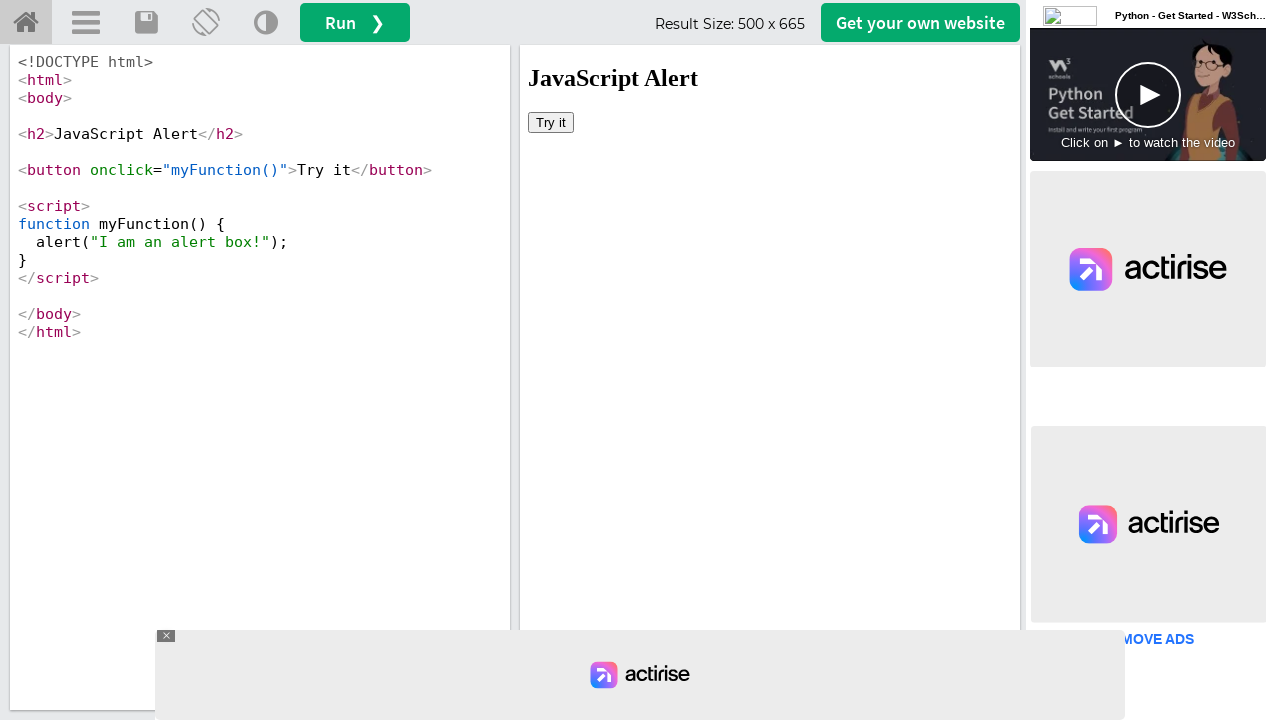

Located the iframe containing the JavaScript alert demo
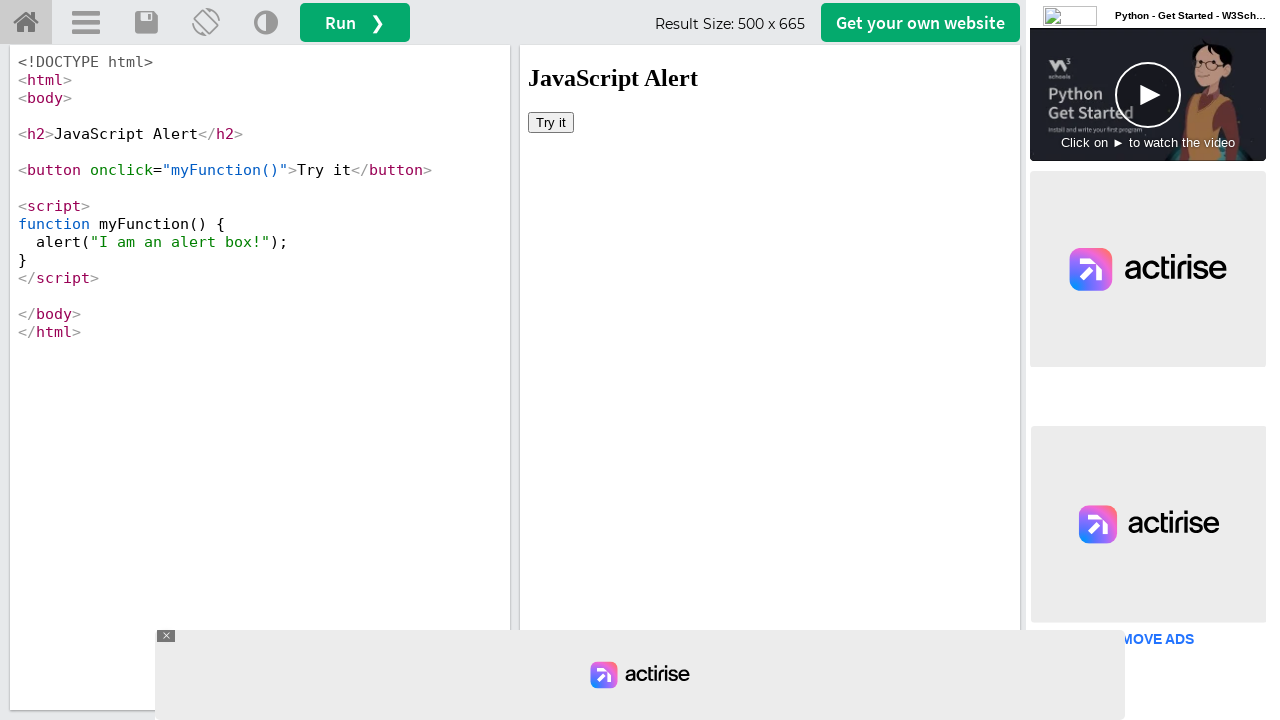

Clicked the button to trigger the JavaScript alert at (551, 122) on #iframeResult >> internal:control=enter-frame >> xpath=/html/body/button
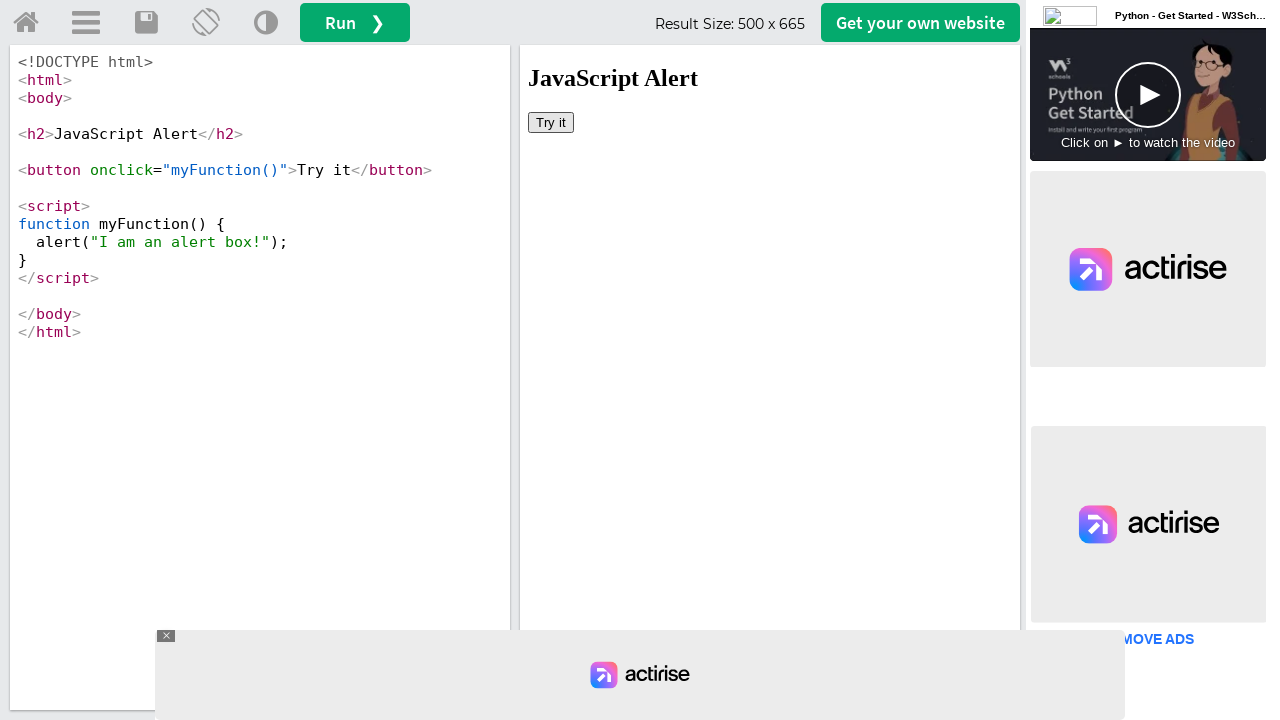

Set up dialog handler and accepted the alert
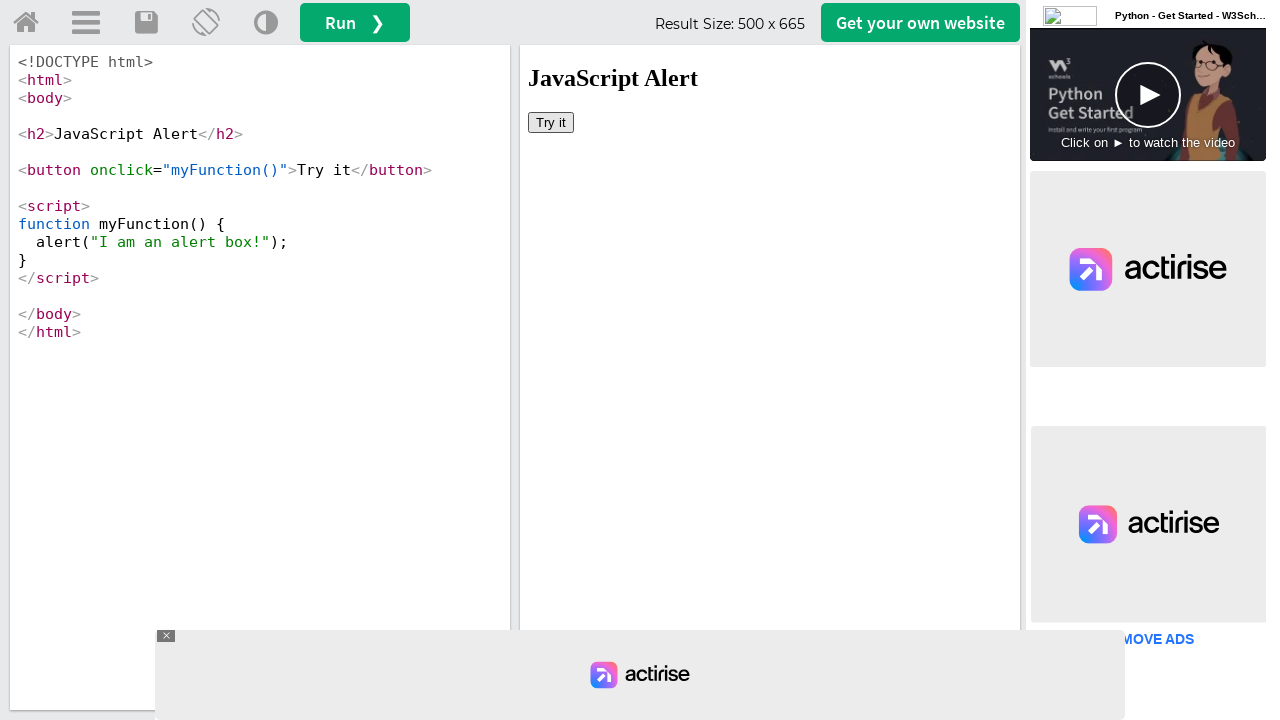

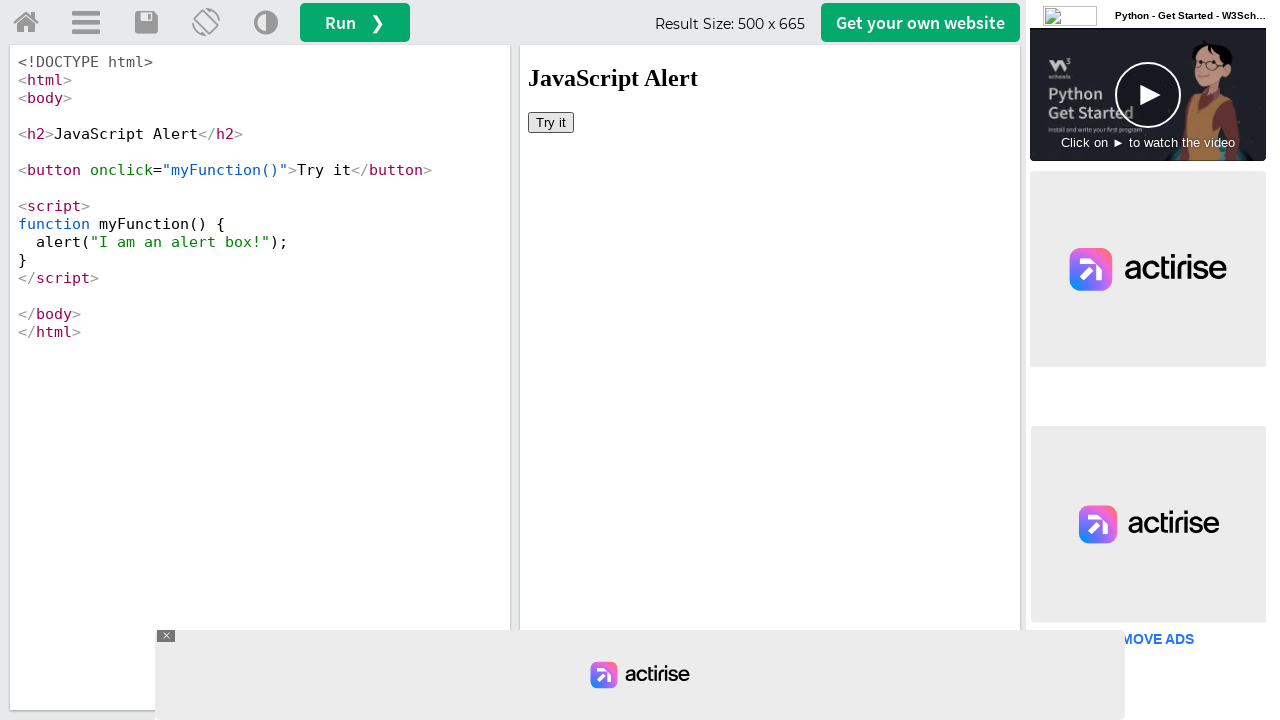